Tests dynamic loading functionality by clicking a Start button and verifying that "Hello World!" text appears after loading completes

Starting URL: https://automationfc.github.io/dynamic-loading/

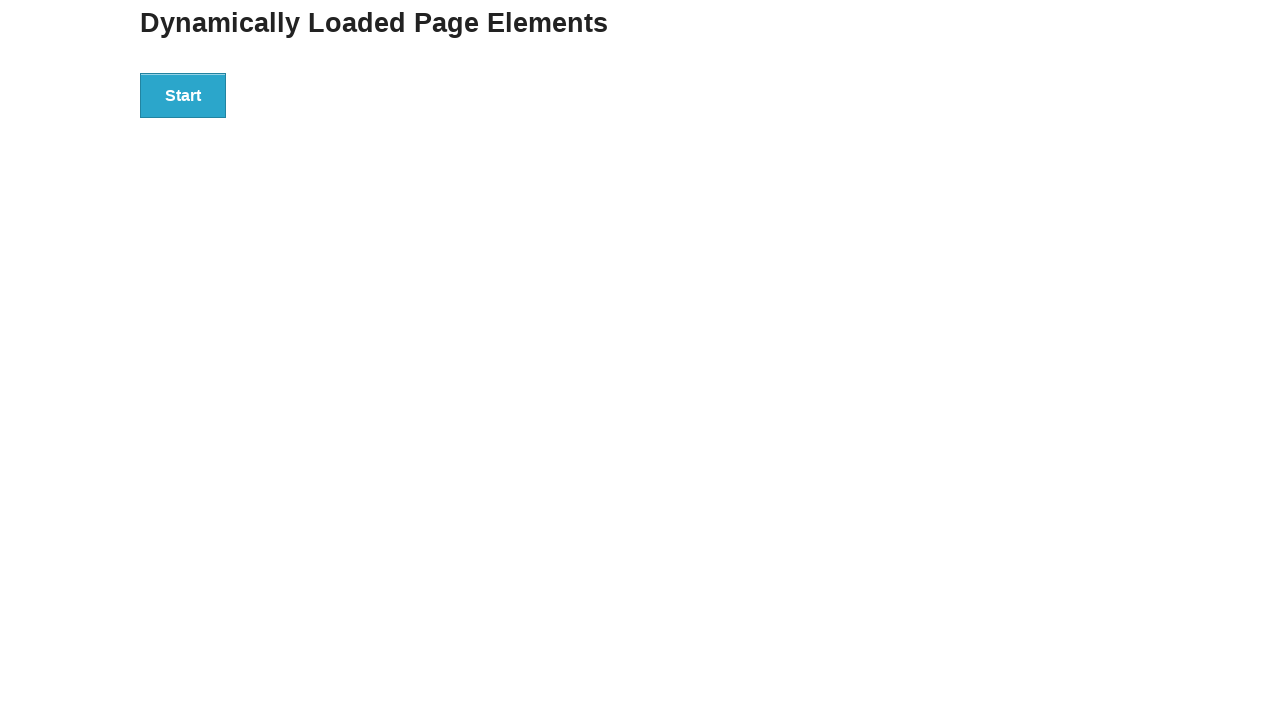

Clicked Start button to initiate dynamic loading at (183, 95) on xpath=//button[text()='Start']
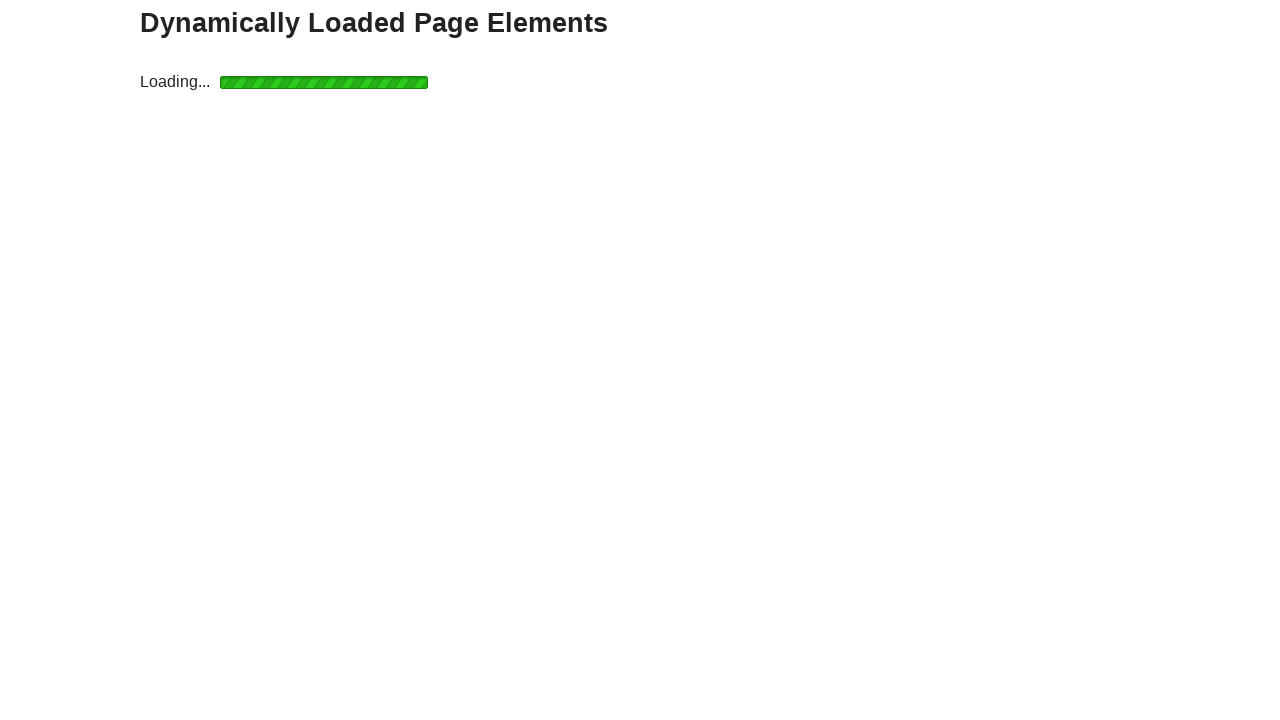

Waited for loading to complete and 'Hello World!' text to appear
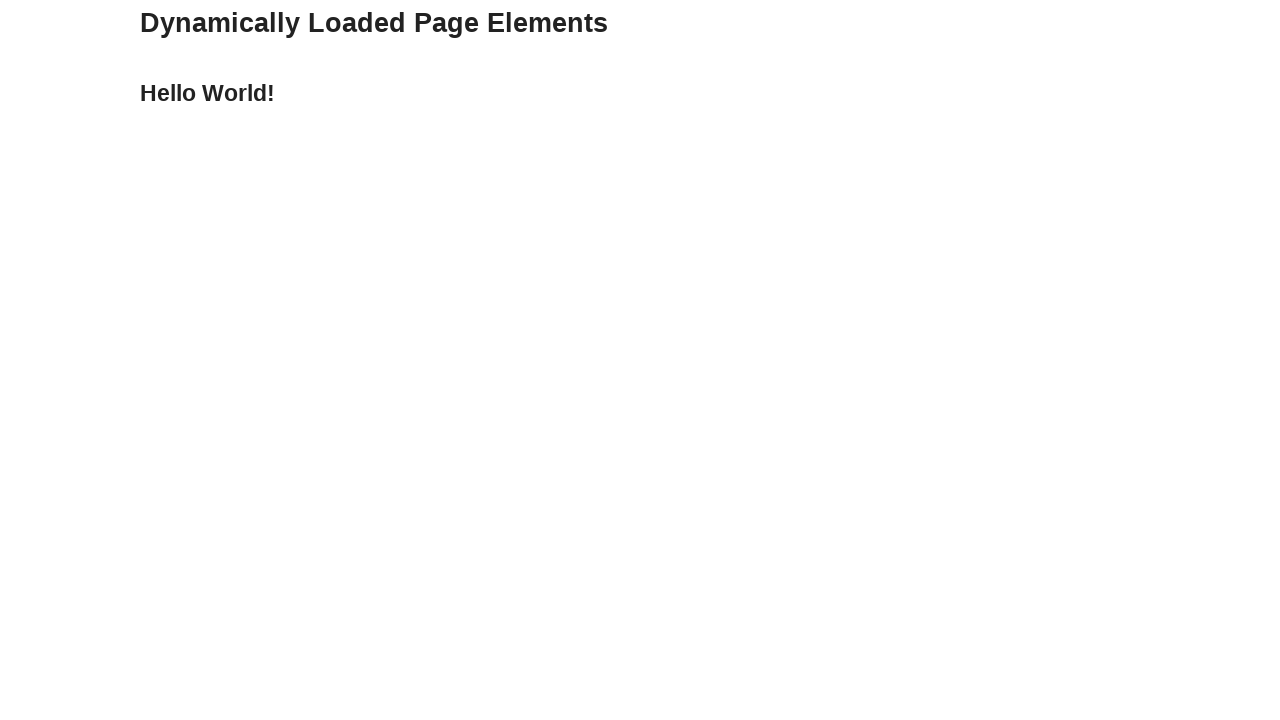

Verified 'Hello World!' text is displayed after loading completes
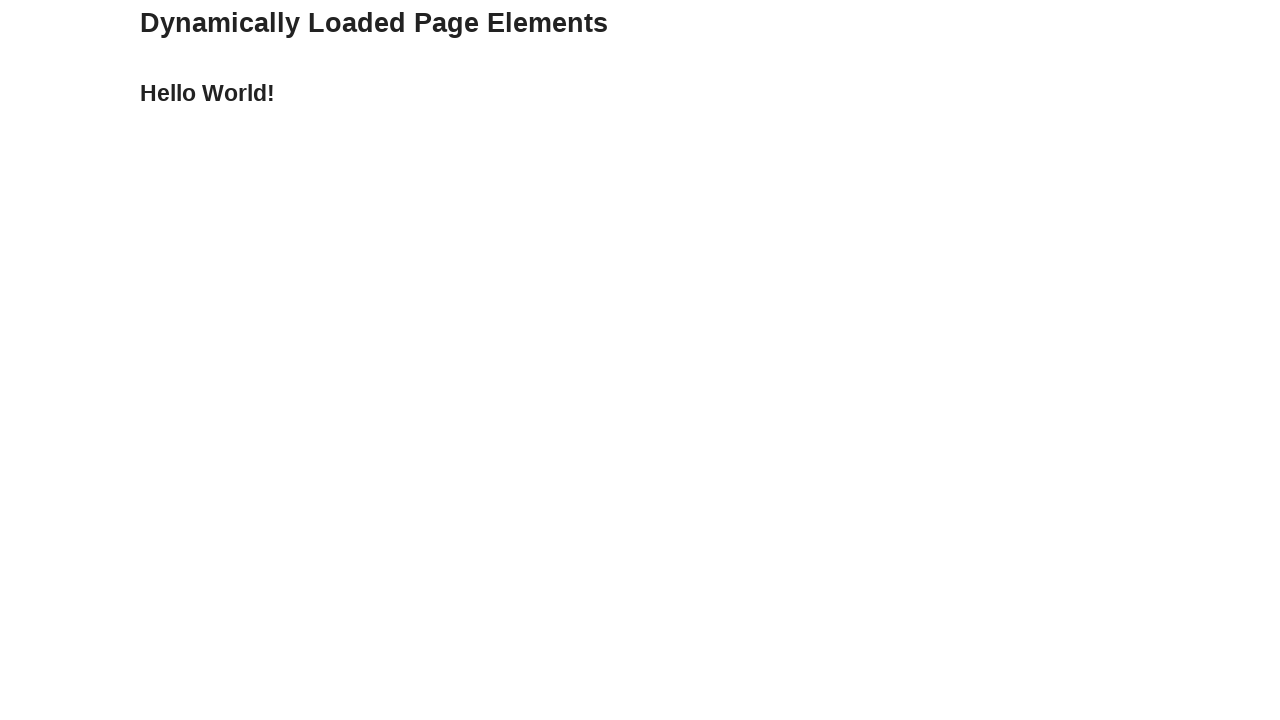

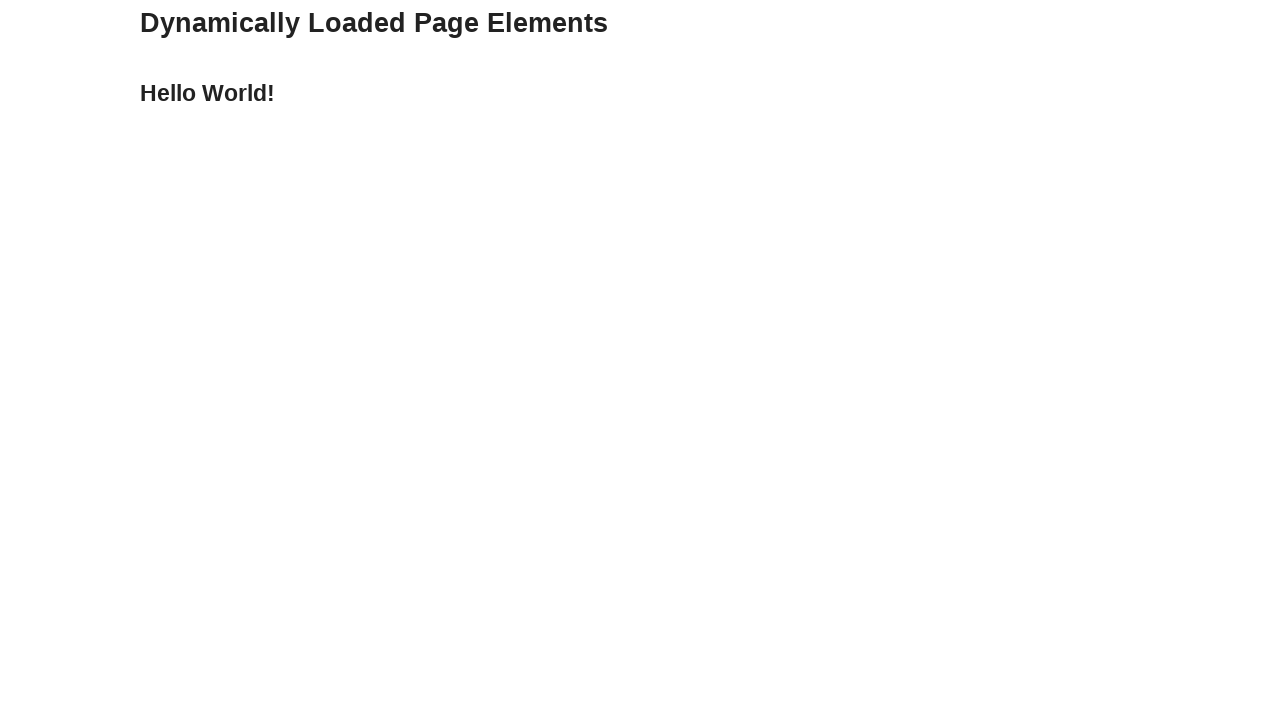